Tests closing the worksheet menu by clicking a different button using Shift+Tab navigation.

Starting URL: https://elan-language.github.io/LanguageAndIDE/

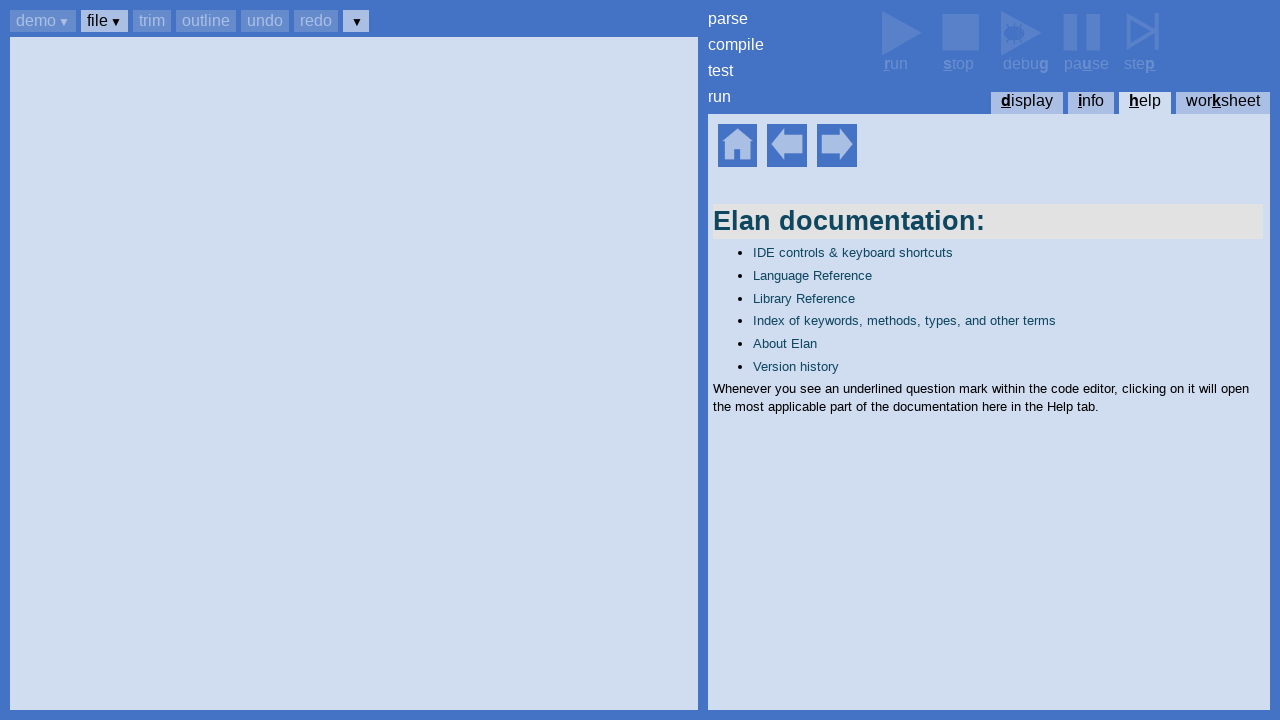

Set up dialog handler to auto-accept dialogs
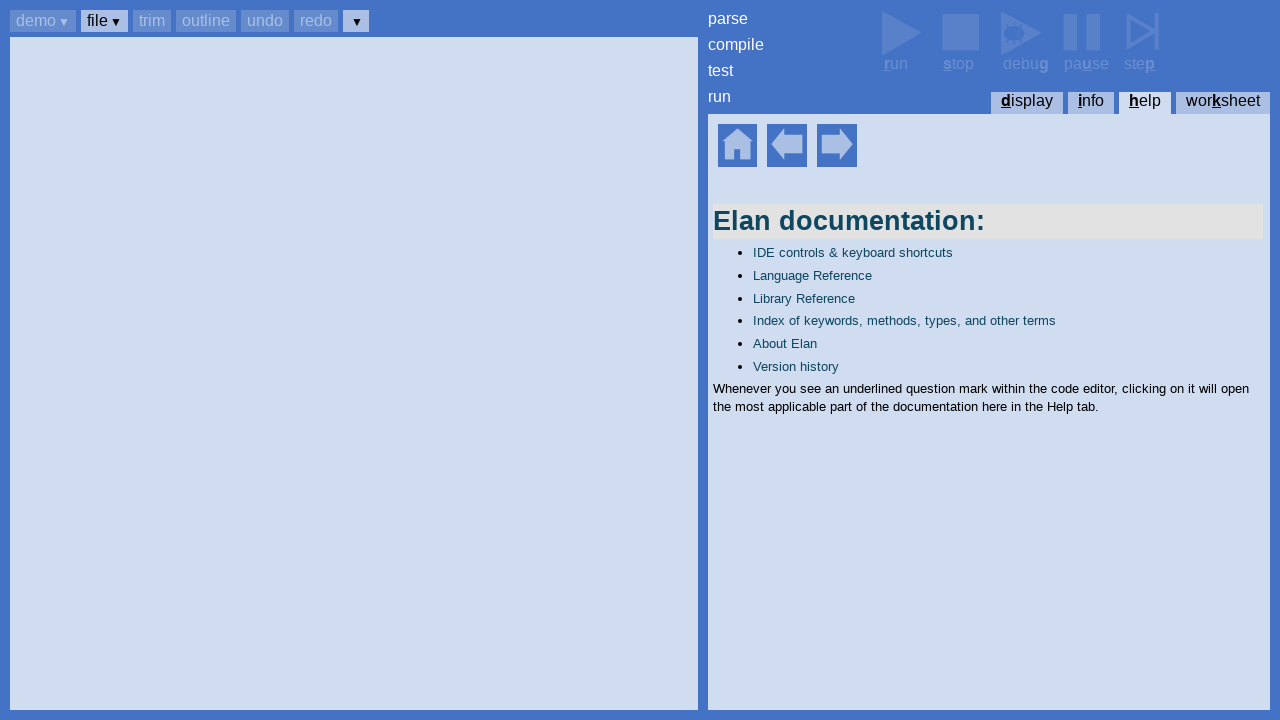

Help panel became visible
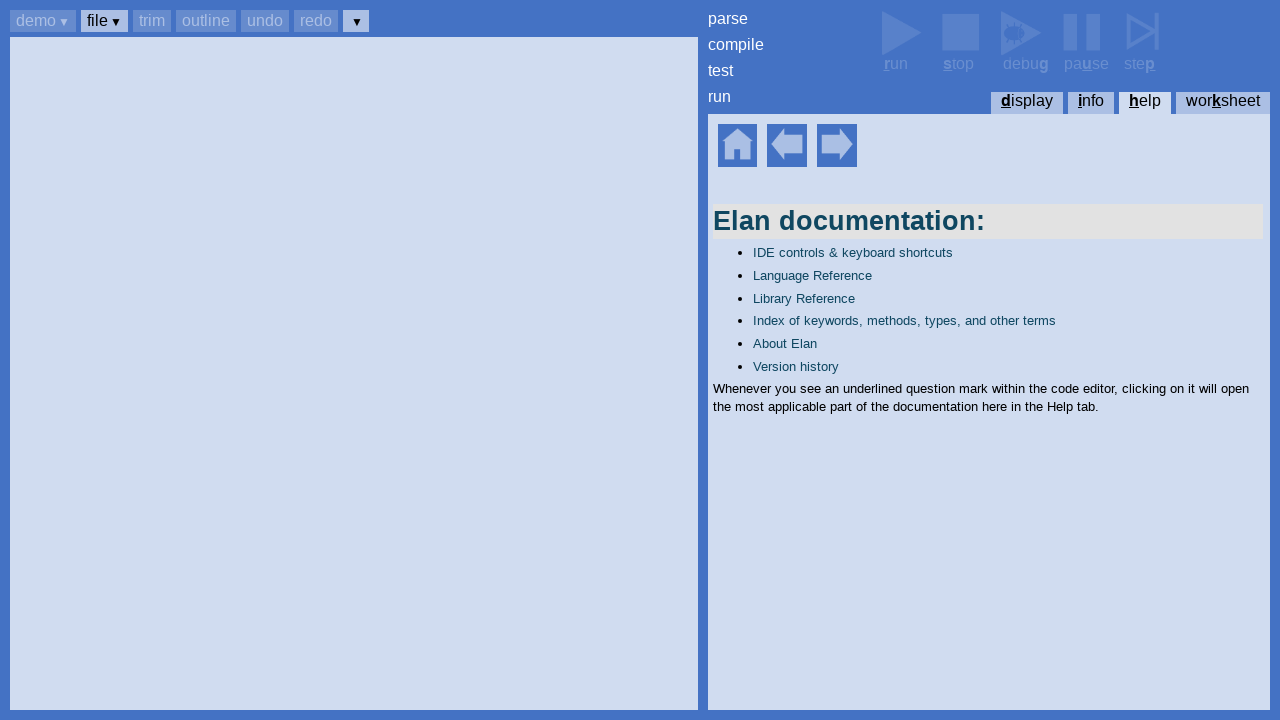

Pressed Control+k to open command palette
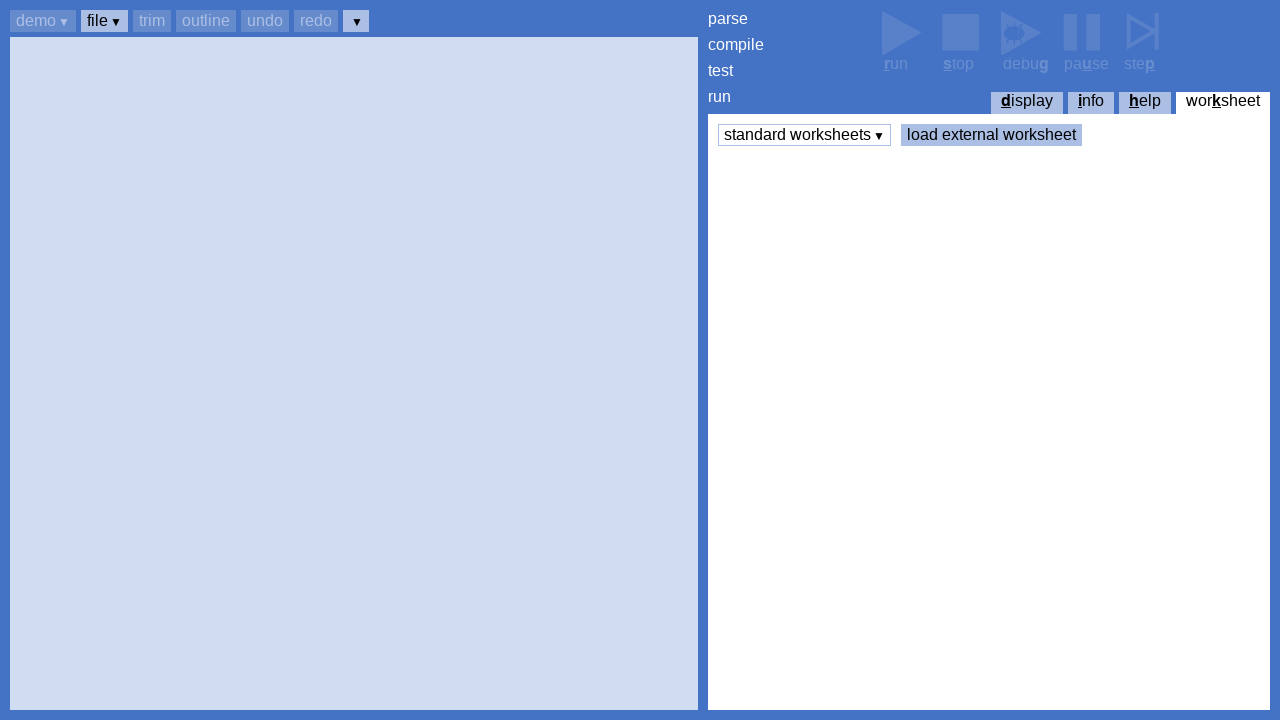

Pressed Enter to select worksheets option
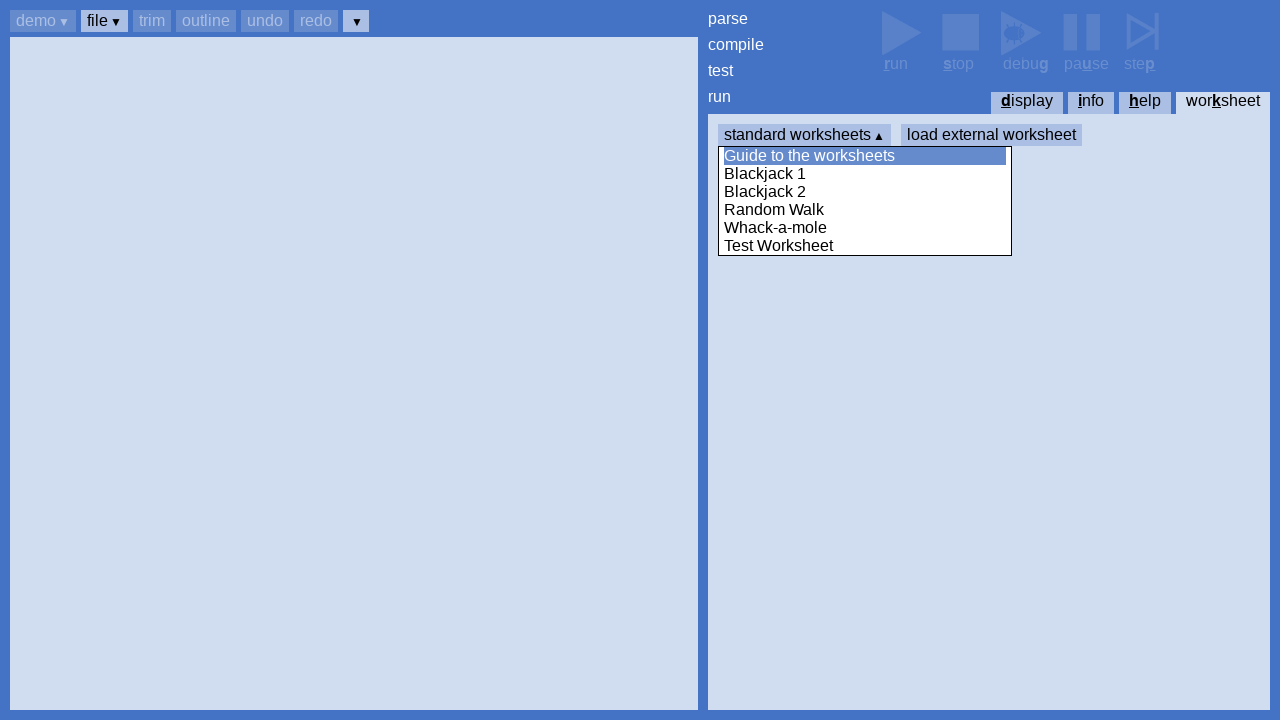

Worksheets panel loaded with 'Guide to the worksheets' text
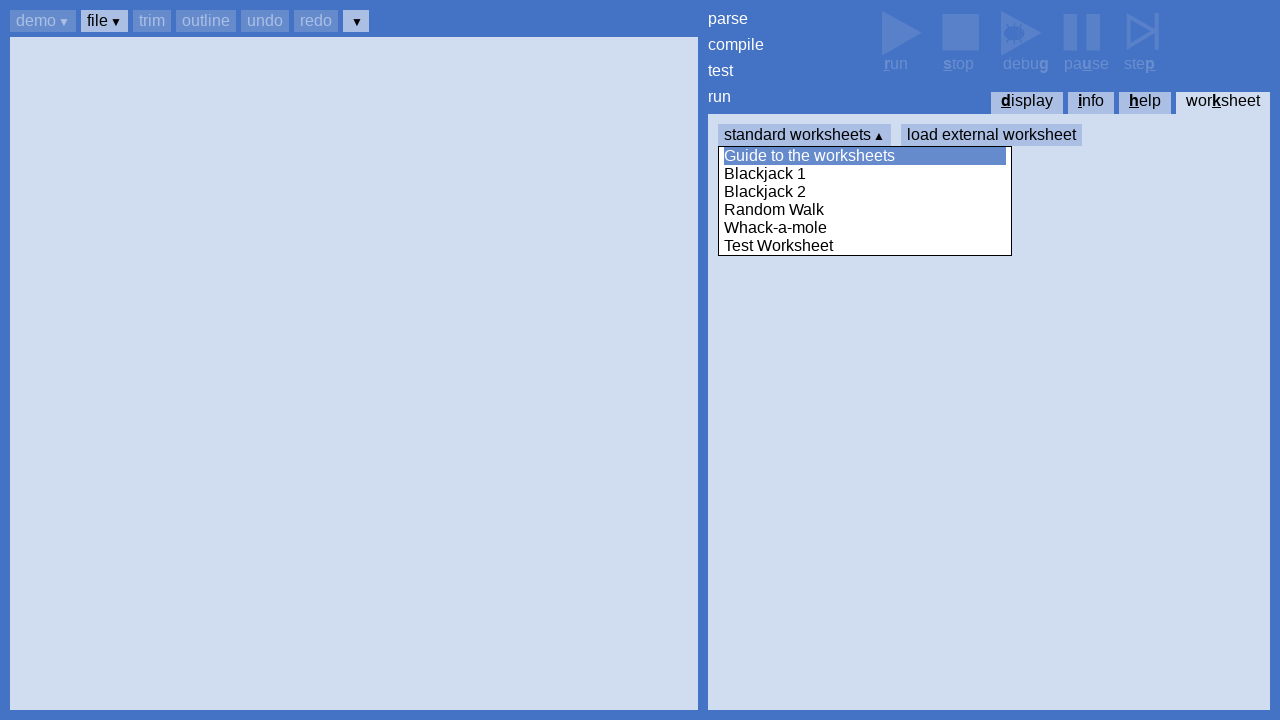

Pressed Shift+Tab to navigate to previous button (1st navigation)
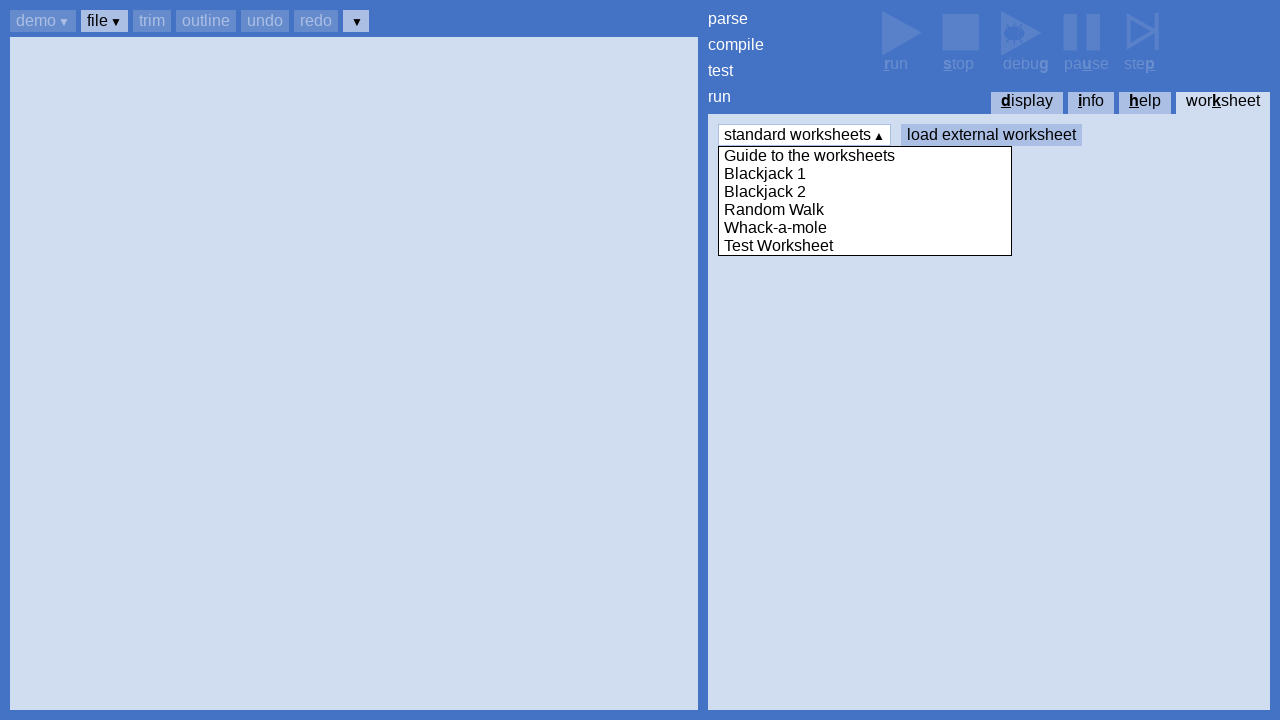

Pressed Shift+Tab to navigate to previous button (2nd navigation)
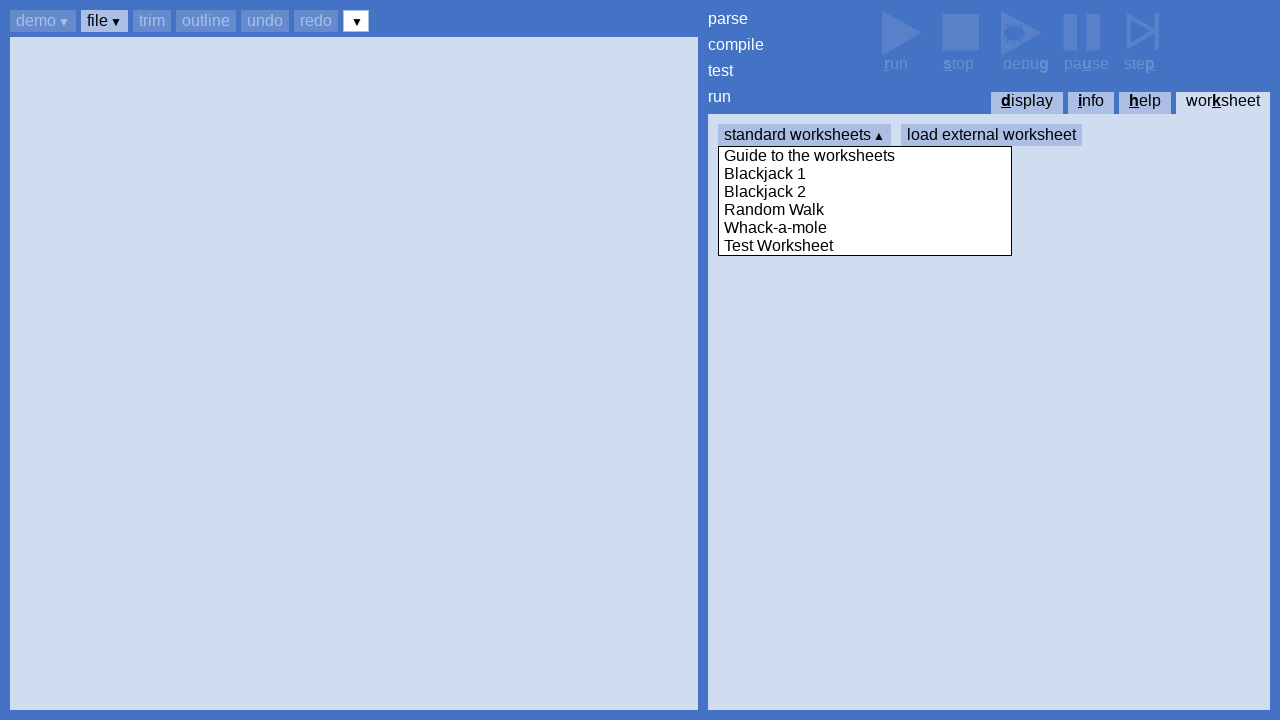

Pressed Shift+Tab to navigate to previous button (3rd navigation)
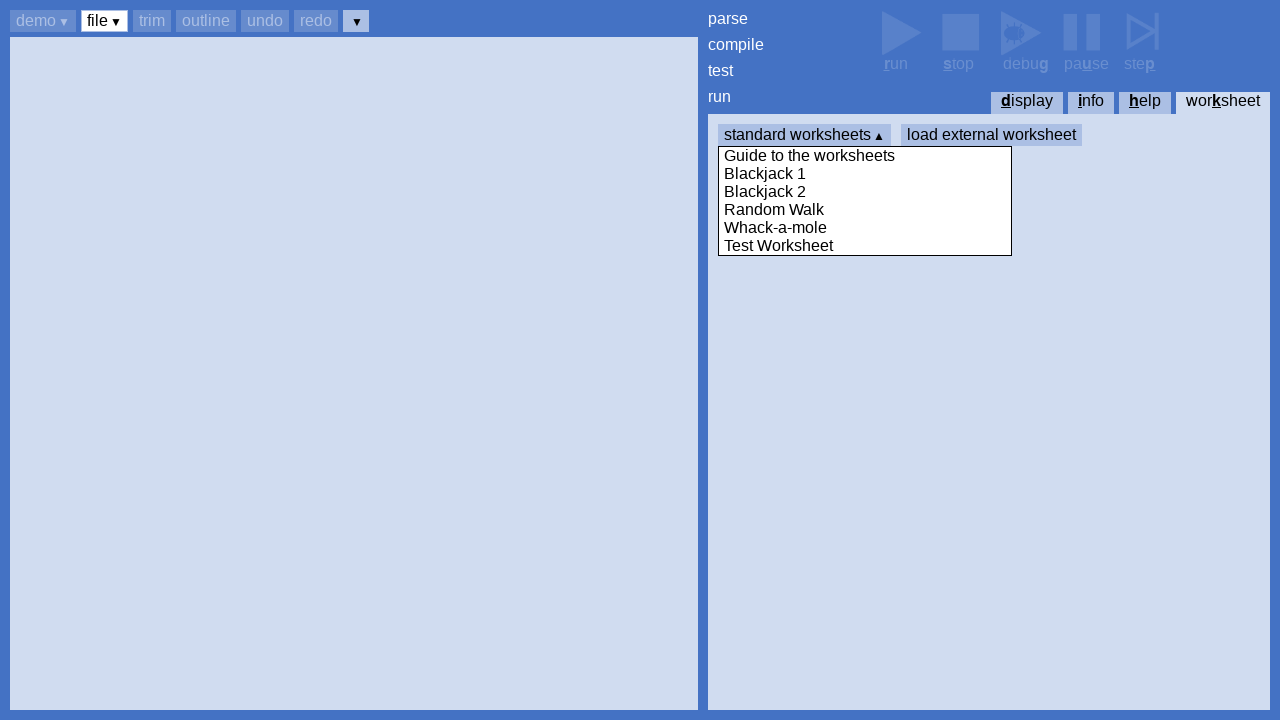

Pressed Enter to click the selected button and close the worksheets menu
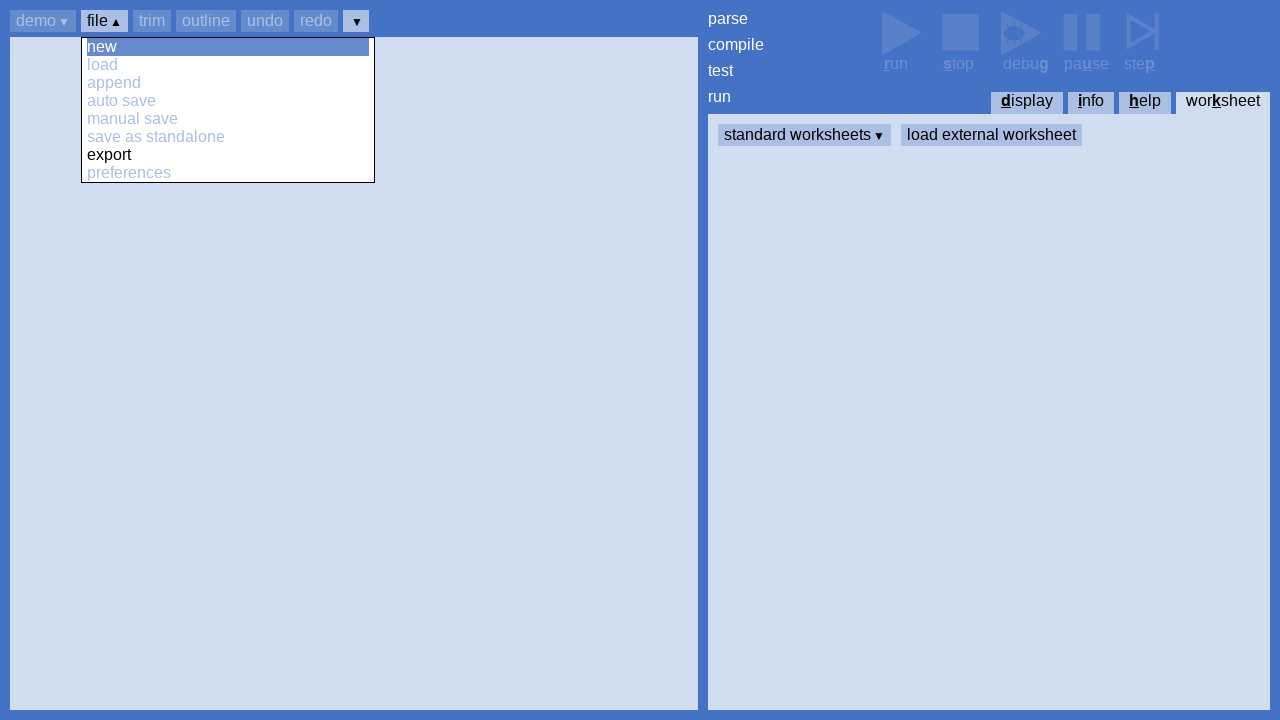

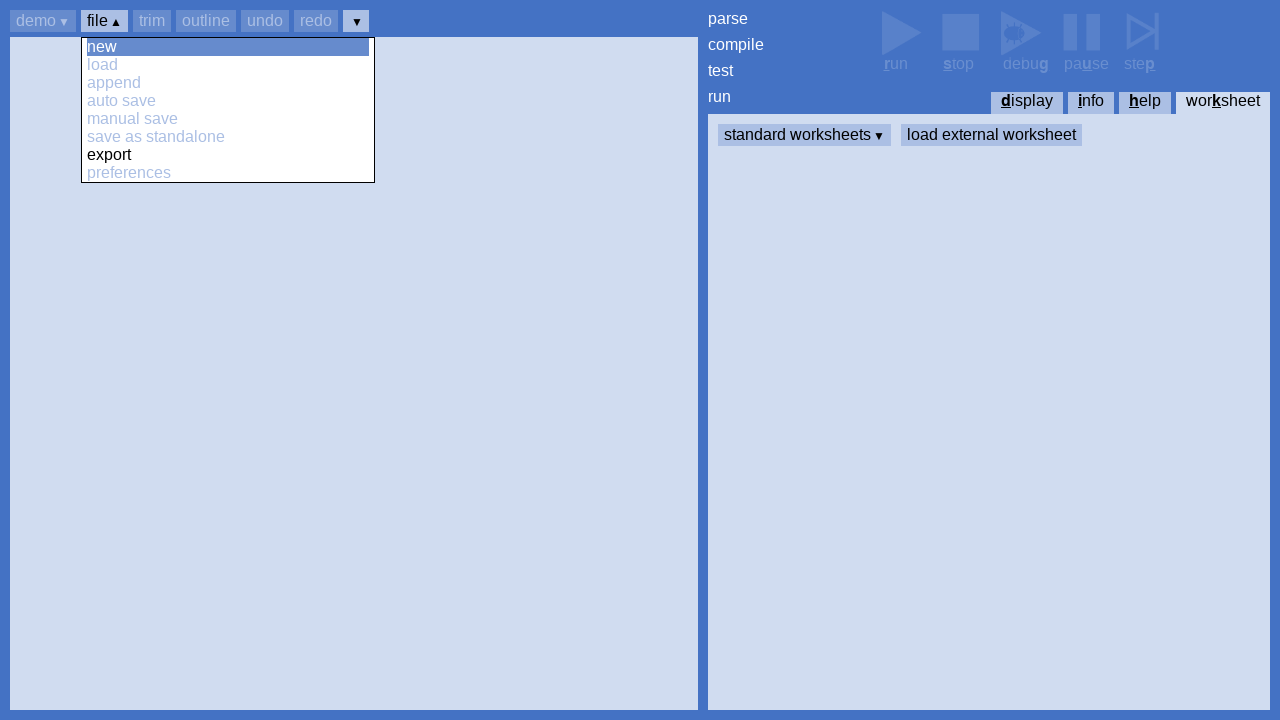